Demonstrates drag and drop by offset position from draggable element

Starting URL: https://crossbrowsertesting.github.io/drag-and-drop

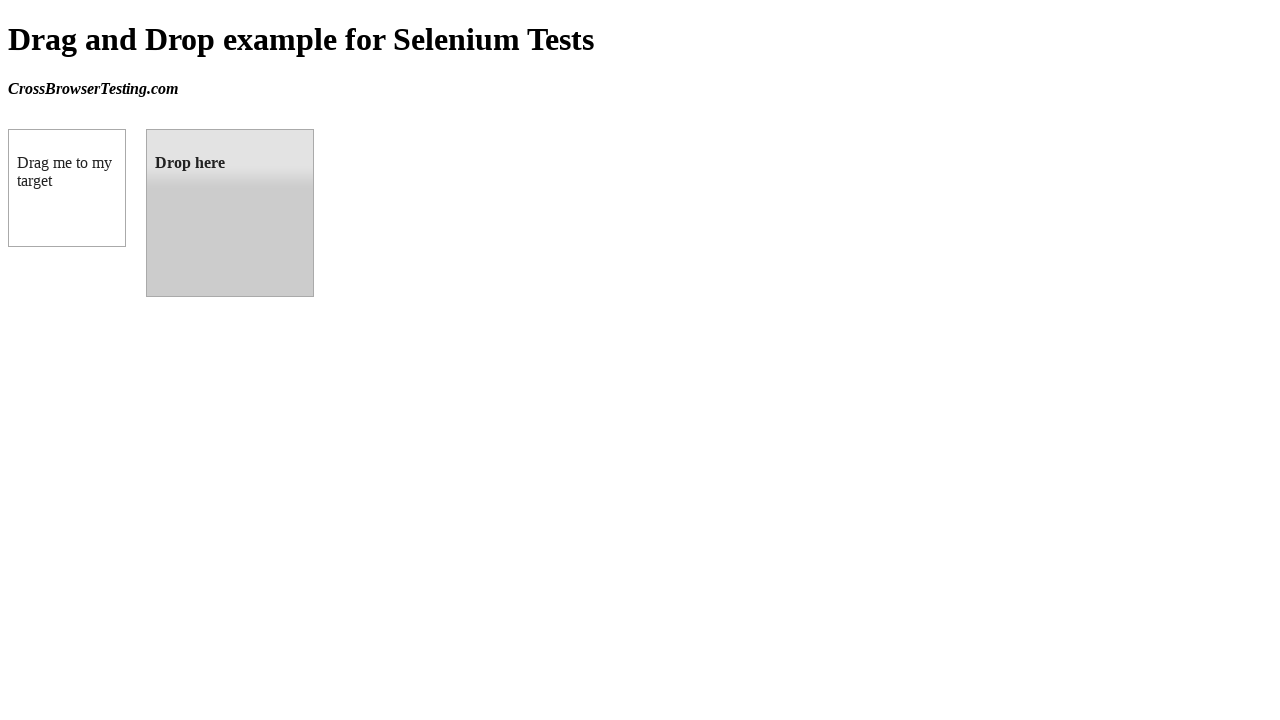

Located draggable element
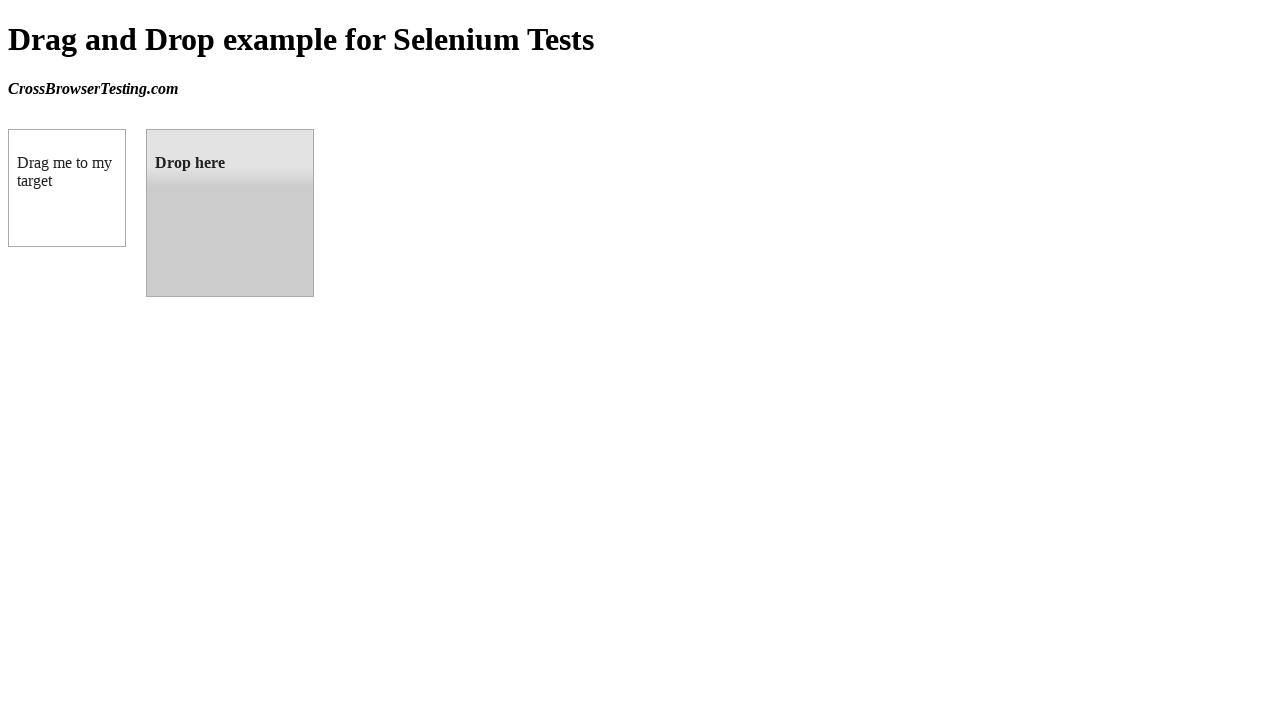

Located droppable element
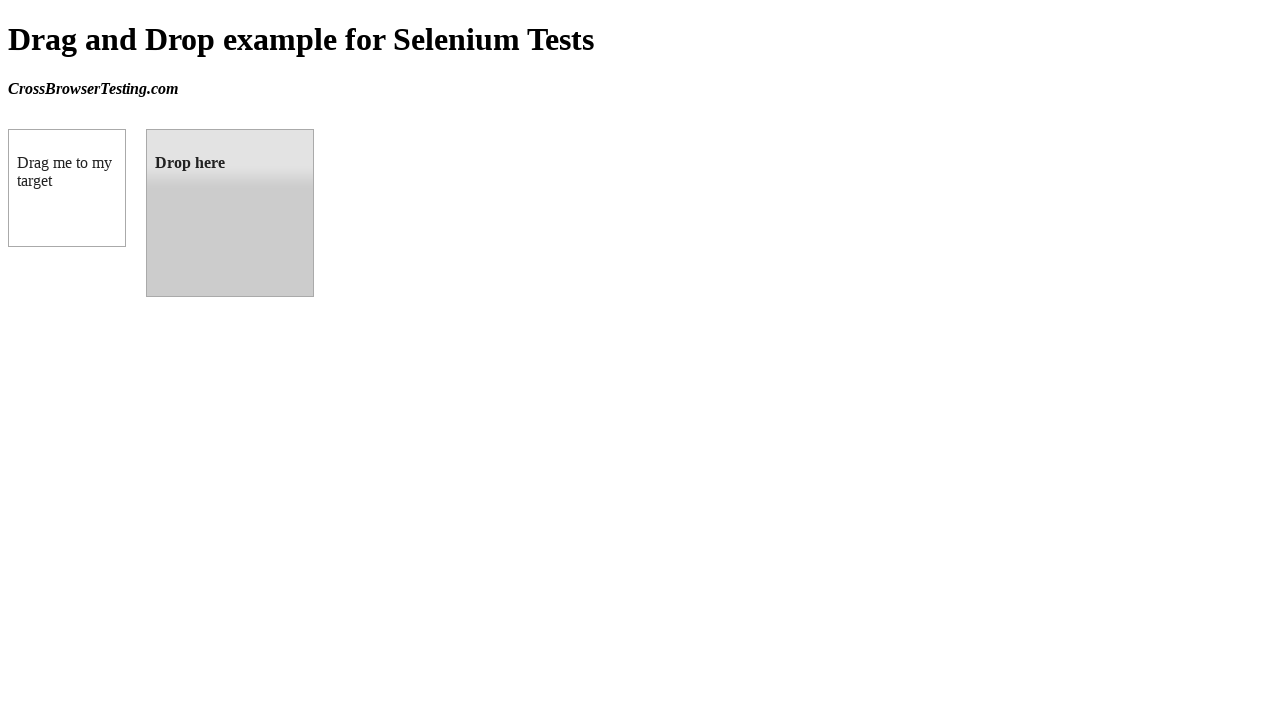

Retrieved target element bounding box position
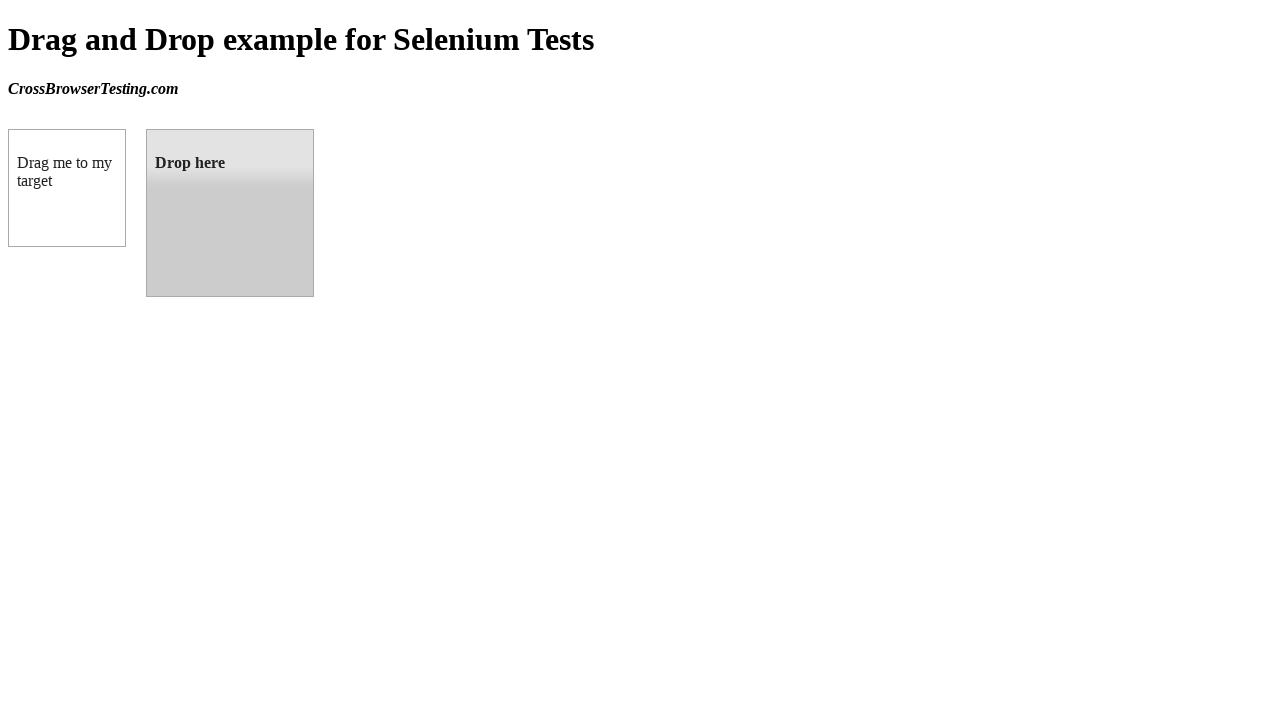

Performed drag and drop from draggable to droppable element at (230, 213)
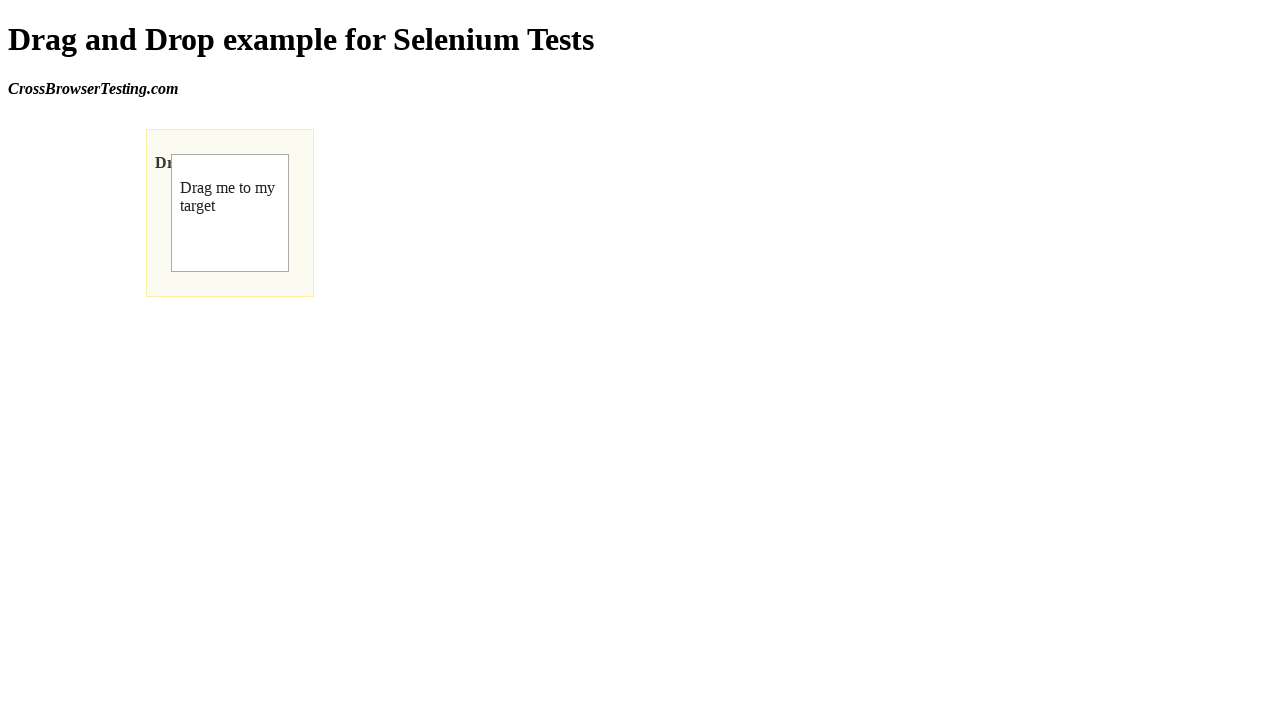

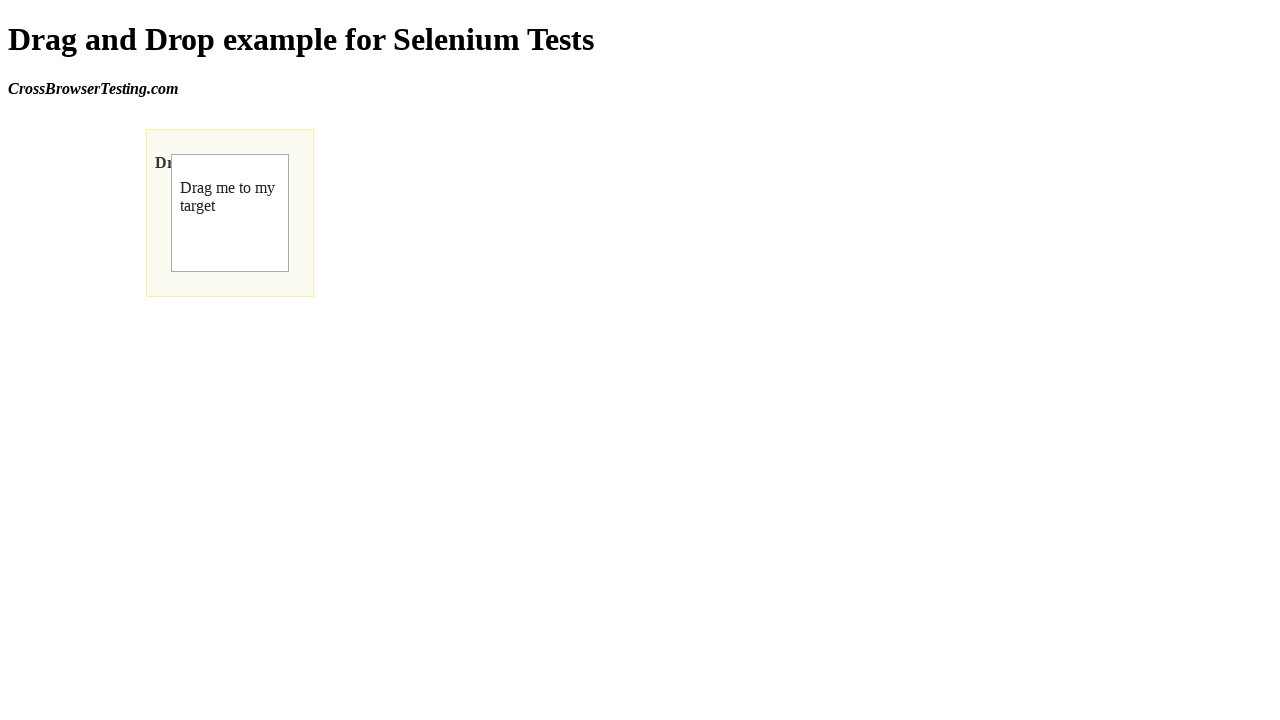